Tests home navigation by clicking on the Home link in the navigation bar

Starting URL: https://removalsorpington.co.uk/

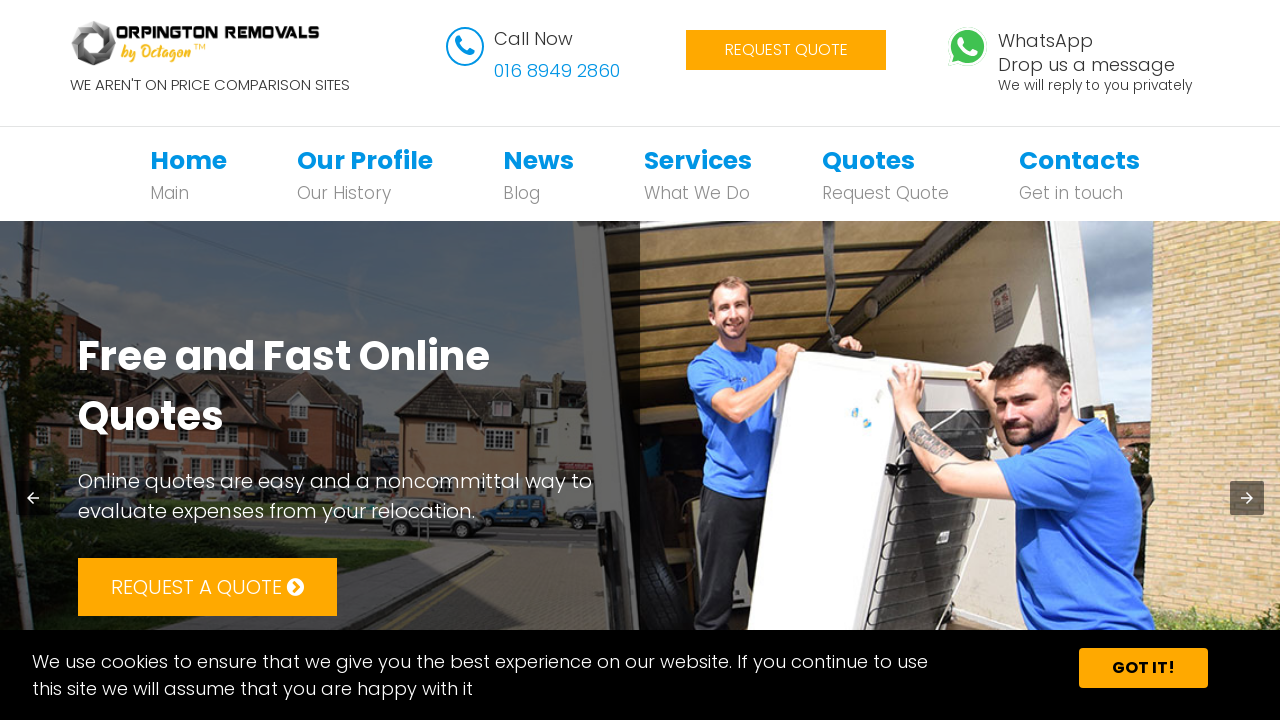

Clicked on Home link in navigation bar at (698, 160) on xpath=//*[@id='bs-example-navbar-collapse-1']/ul/li[4]/a
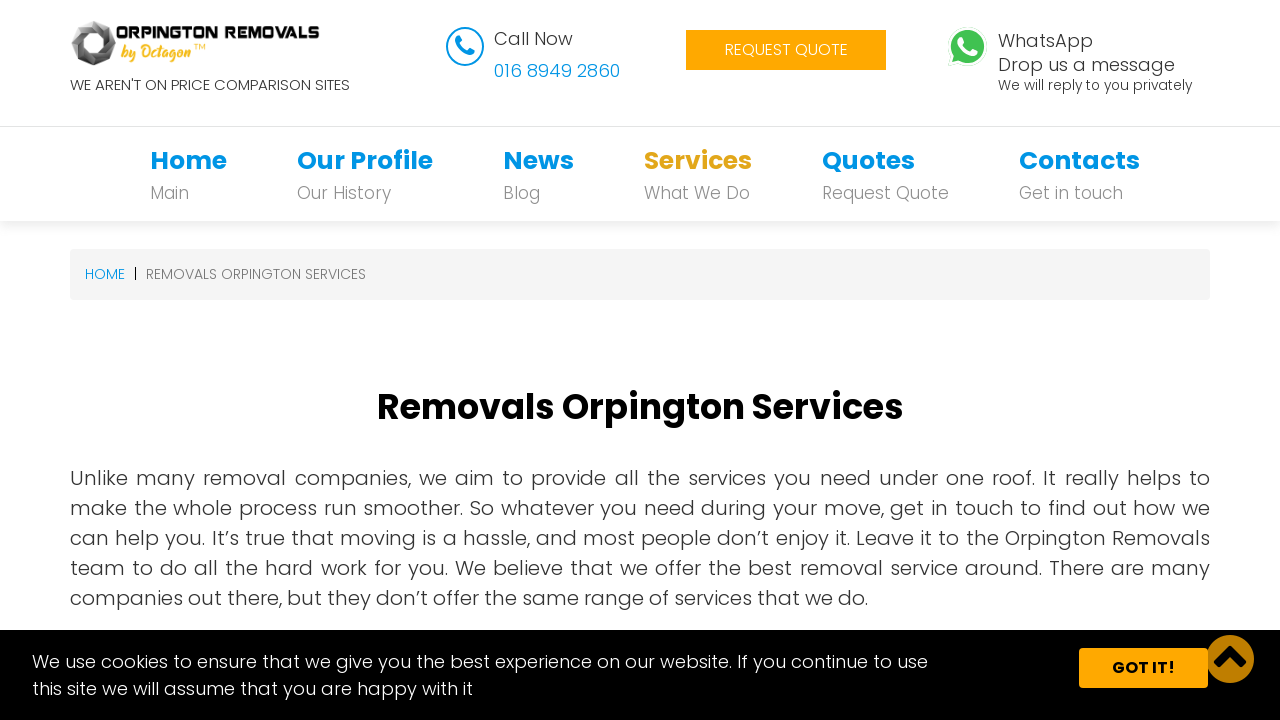

Waited for page navigation to complete
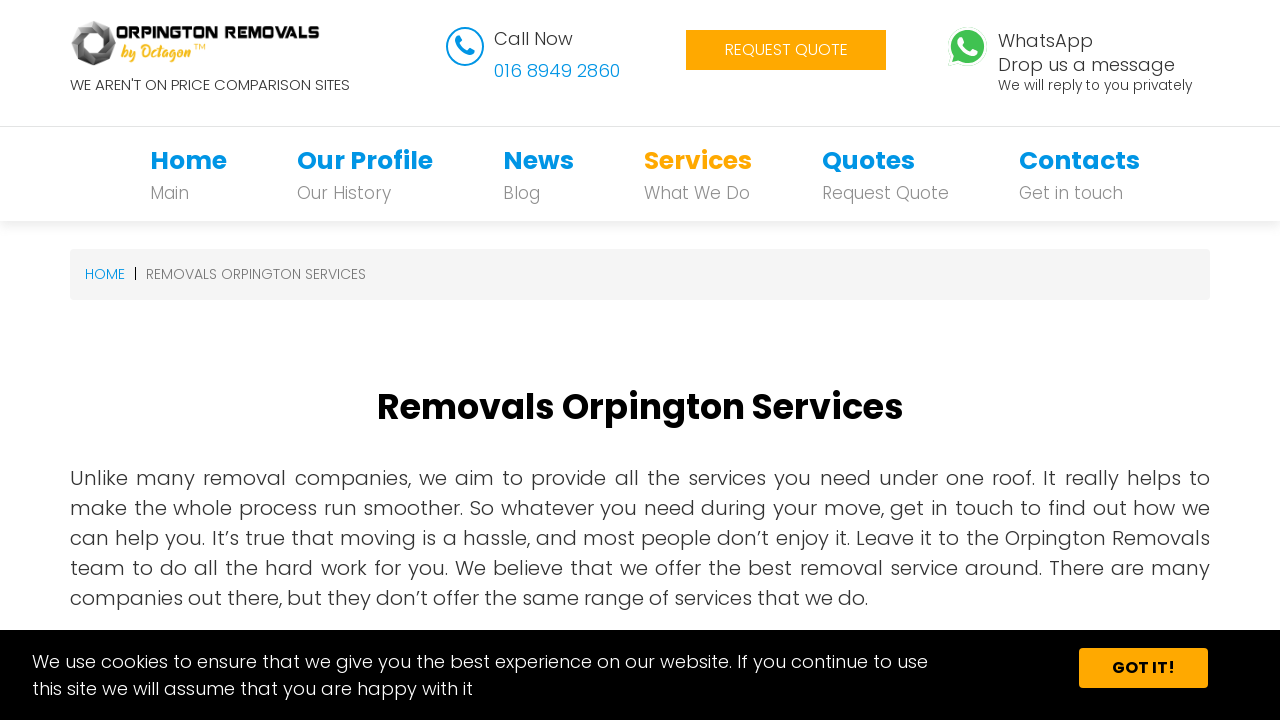

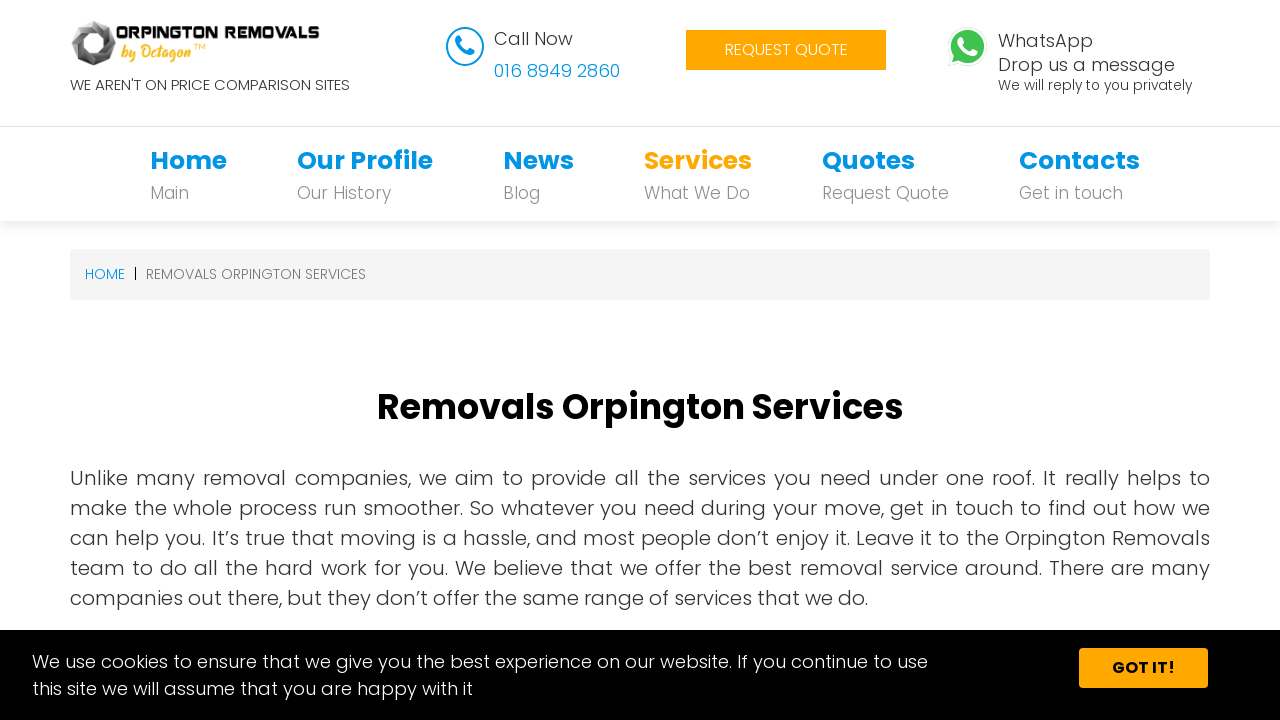